Tests browser navigation functionality by refreshing the page, navigating back, and then navigating forward on the LeafGround test site.

Starting URL: http://www.leafground.com/pages/Window.html

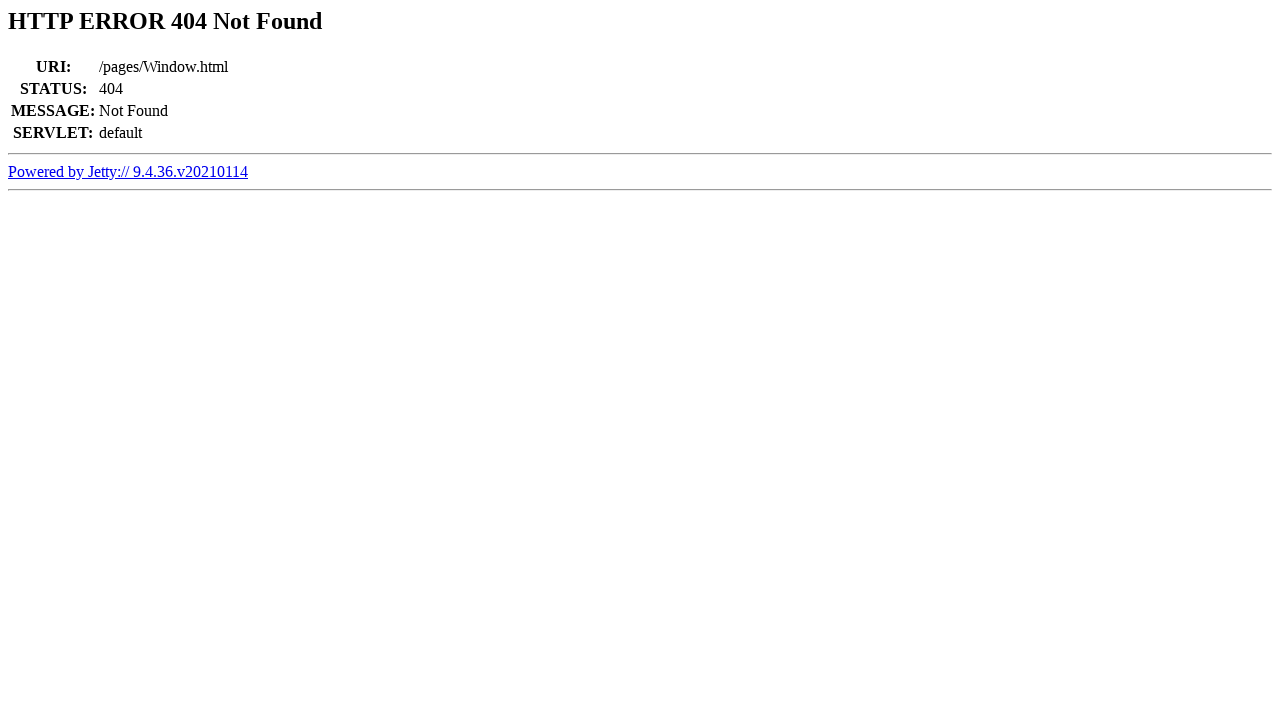

Refreshed the current page
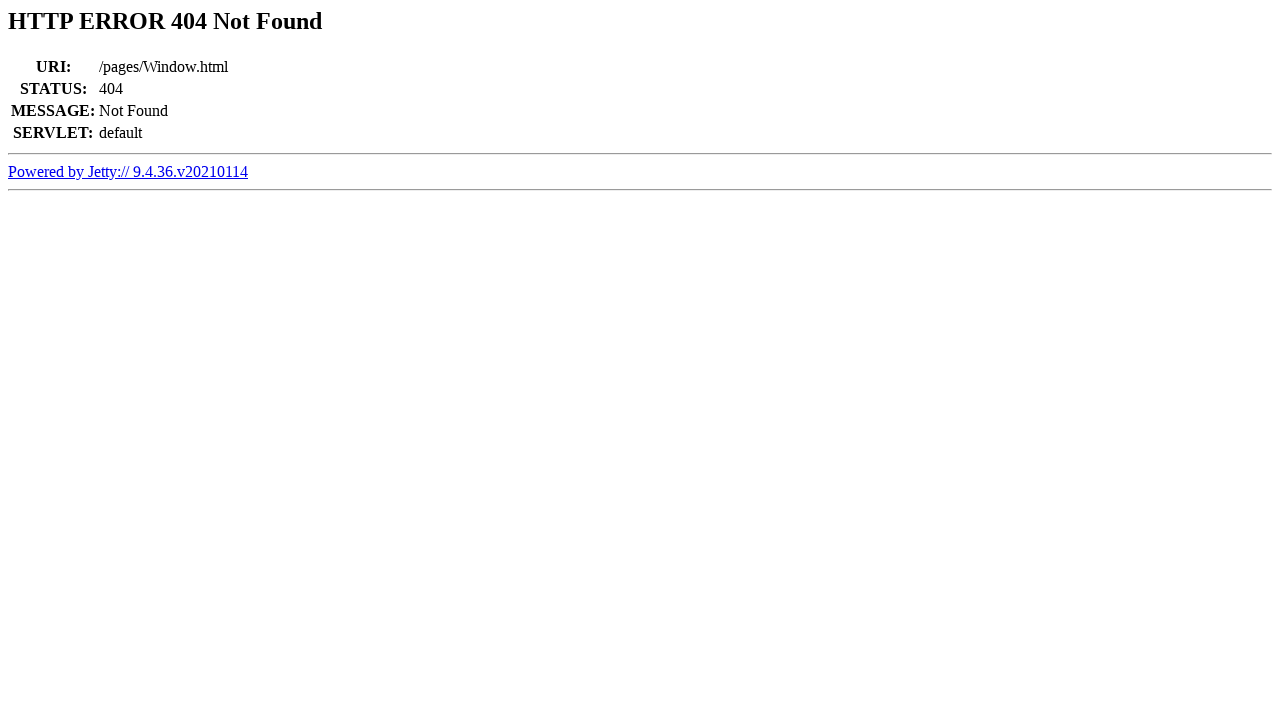

Navigated back in browser history
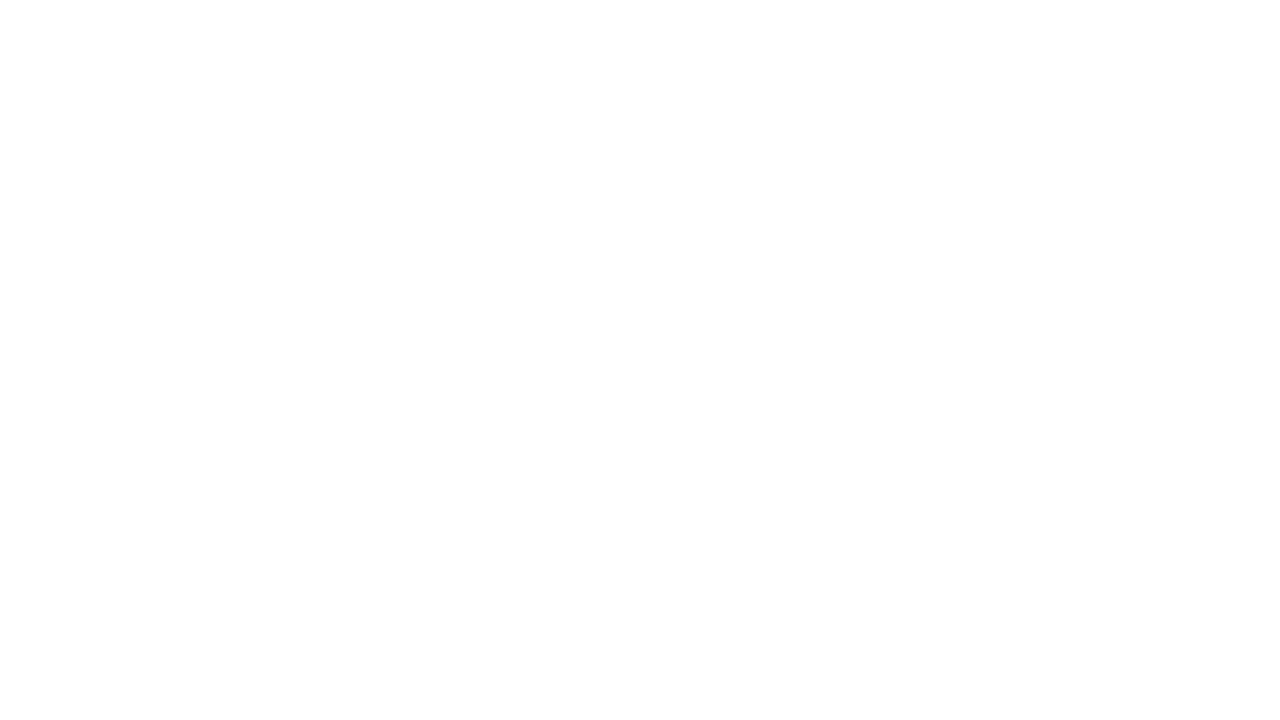

Navigated forward in browser history
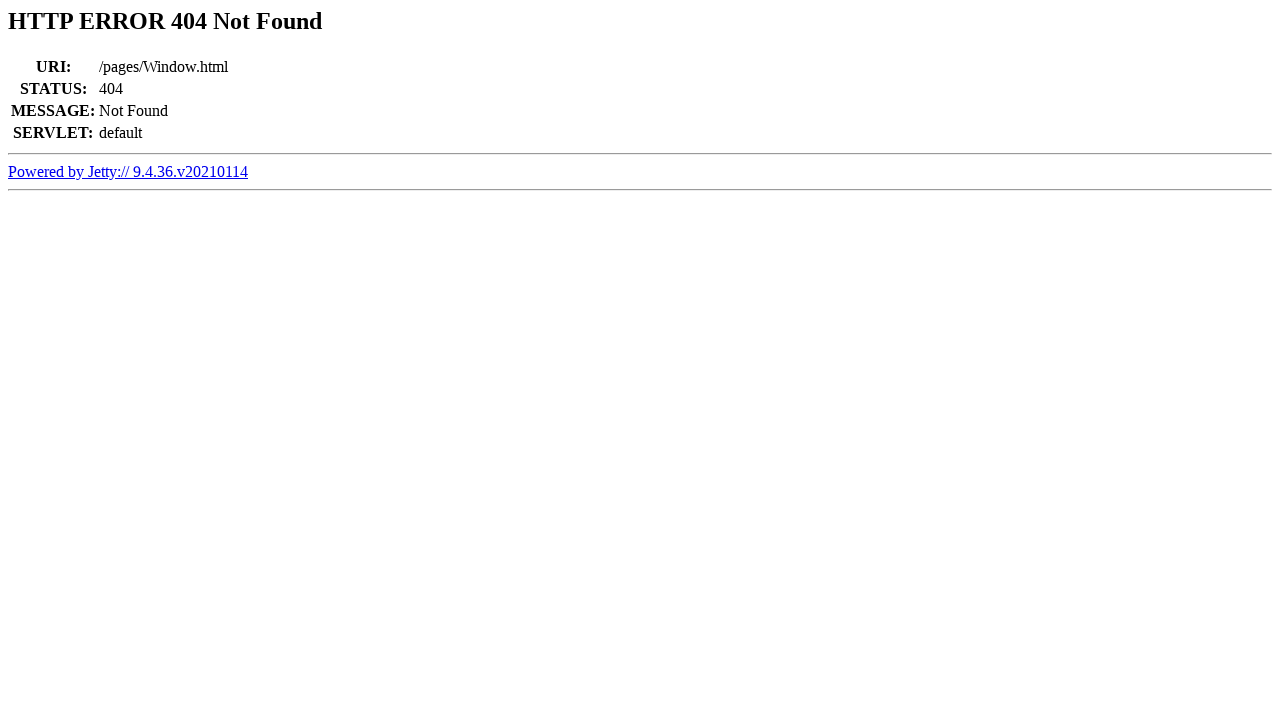

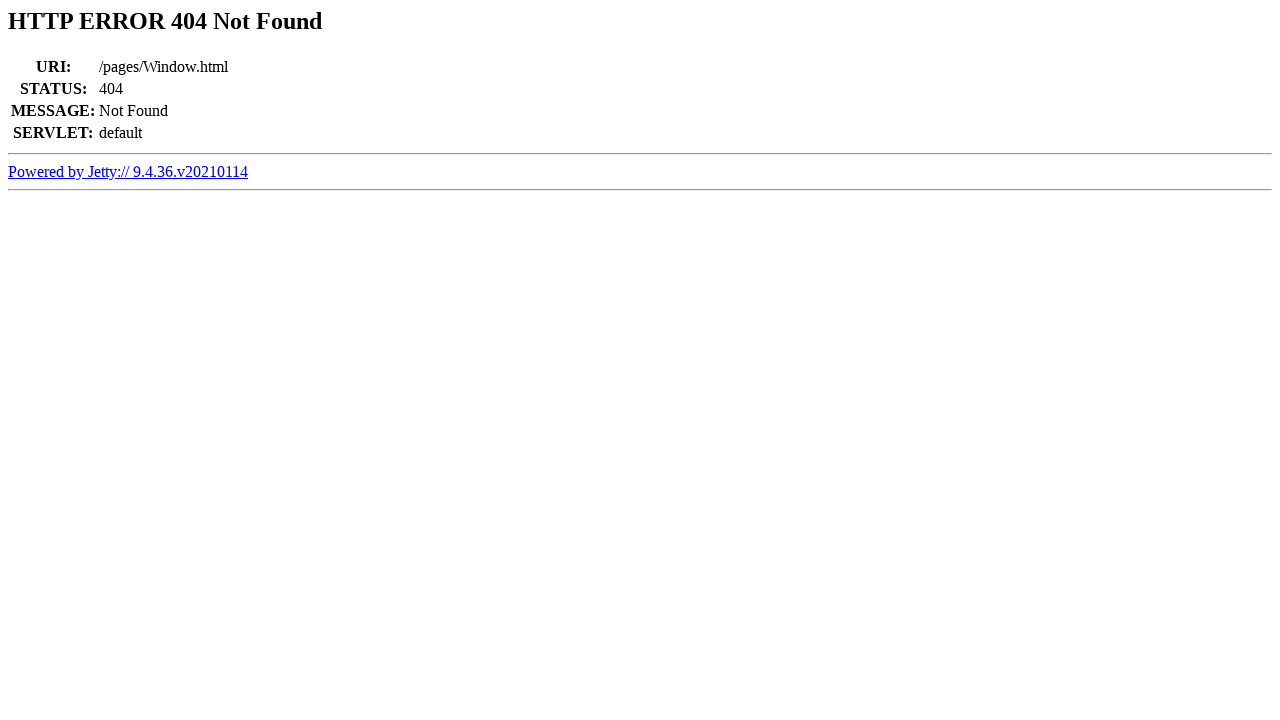